Tests window handling by clicking links that open new windows, switching between windows, and reading content from each

Starting URL: https://the-internet.herokuapp.com/windows

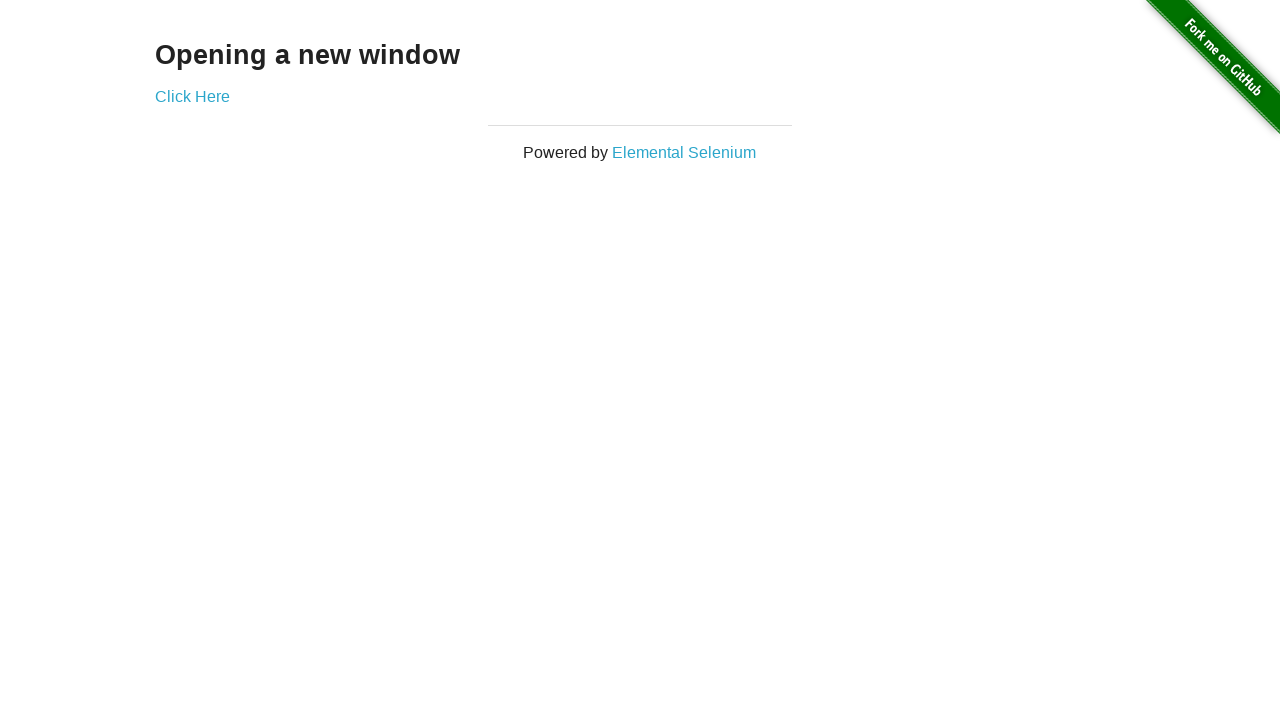

Clicked 'Click Here' link to open new window at (192, 96) on text=Click Here
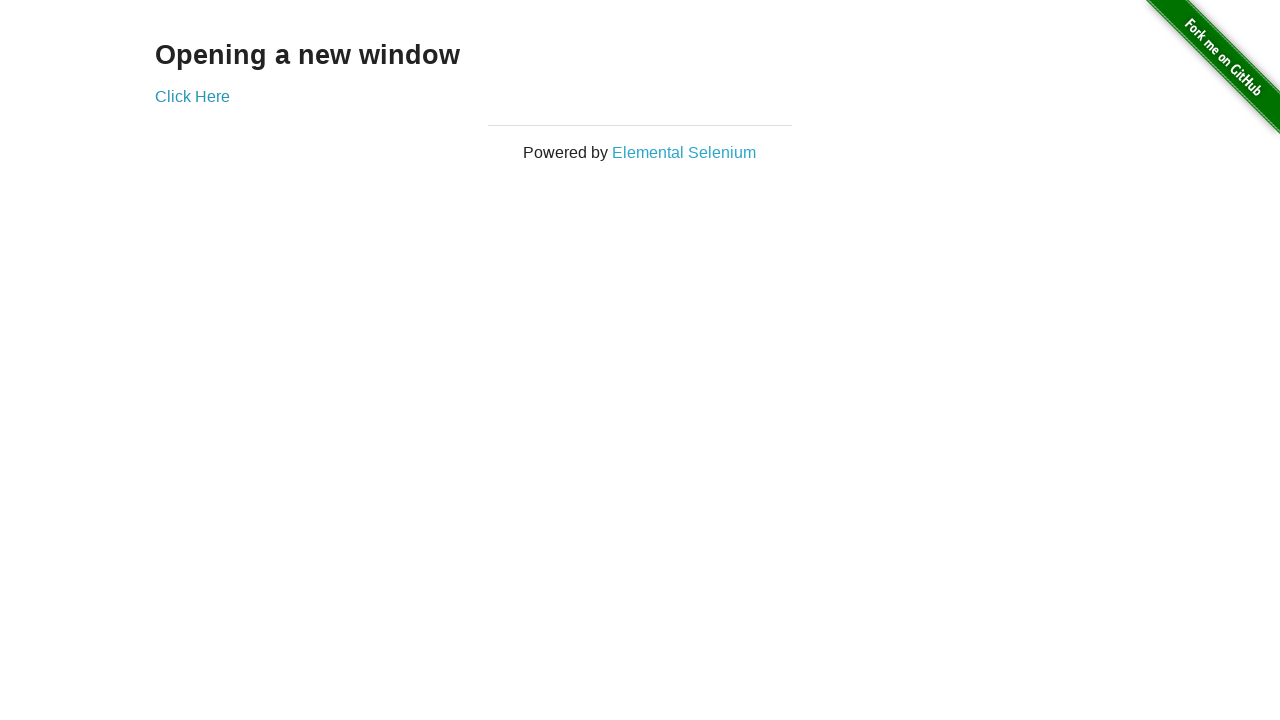

New window opened and captured
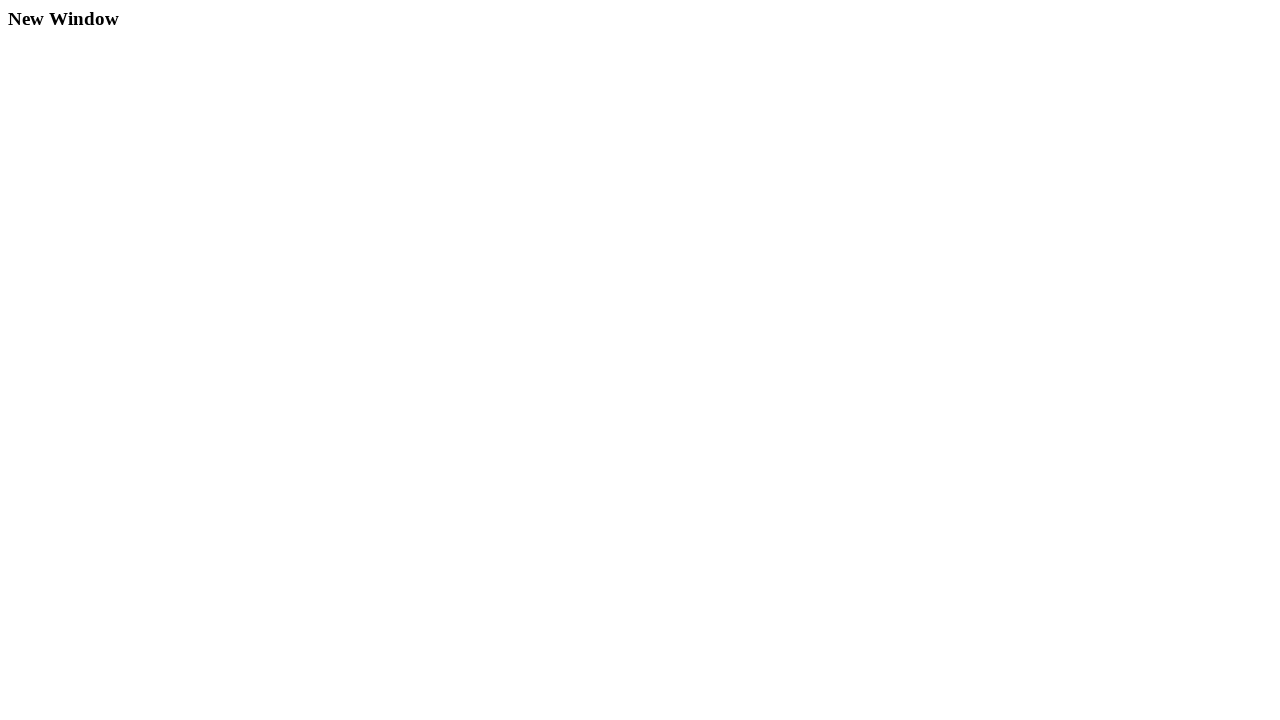

New page loaded completely
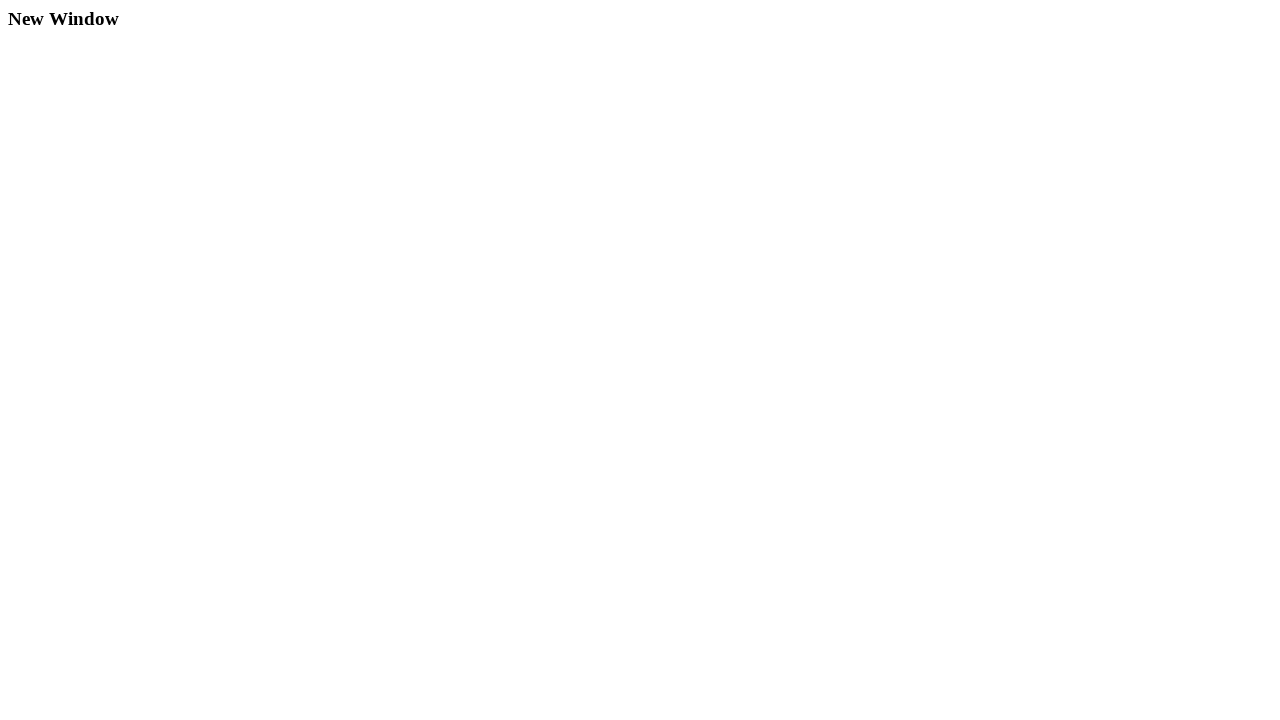

Retrieved new window title: 'New Window'
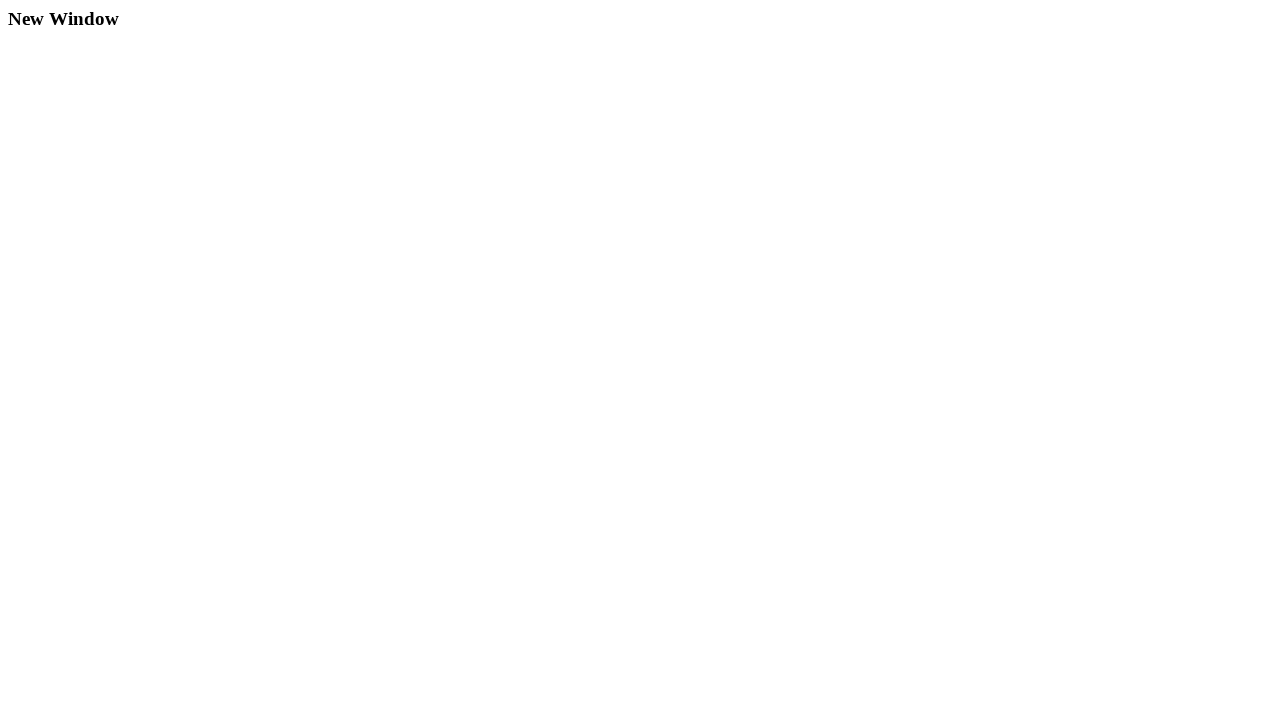

Retrieved header text from new window: 'New Window'
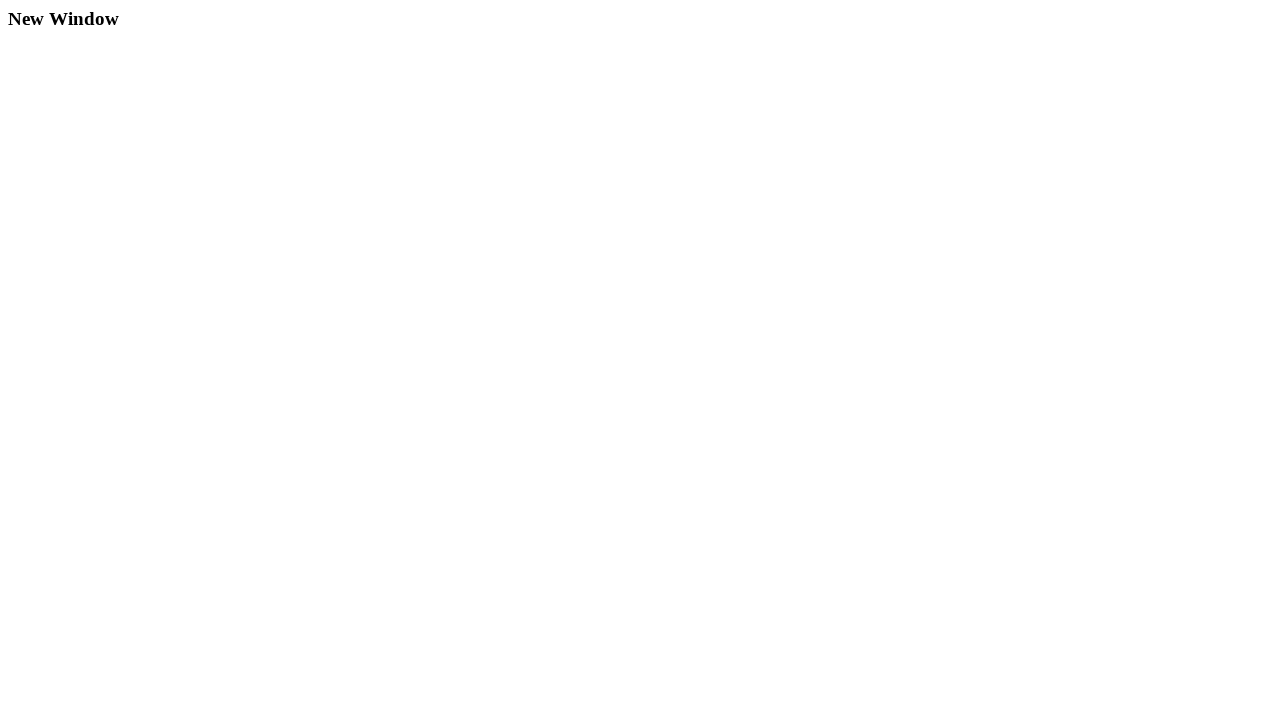

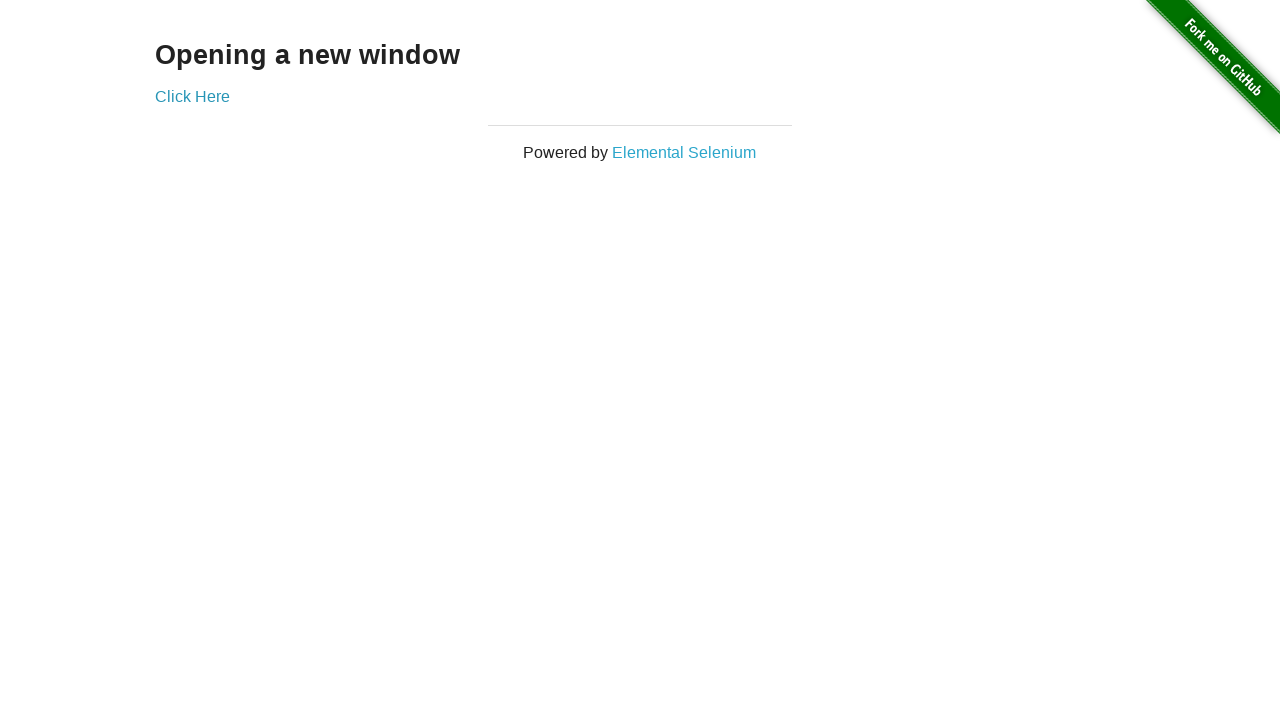